Tests page scrolling functionality by scrolling down to the "CYDEO" link at the bottom of the page using element targeting, then scrolling back up using Page Up key presses.

Starting URL: https://practice.cydeo.com/

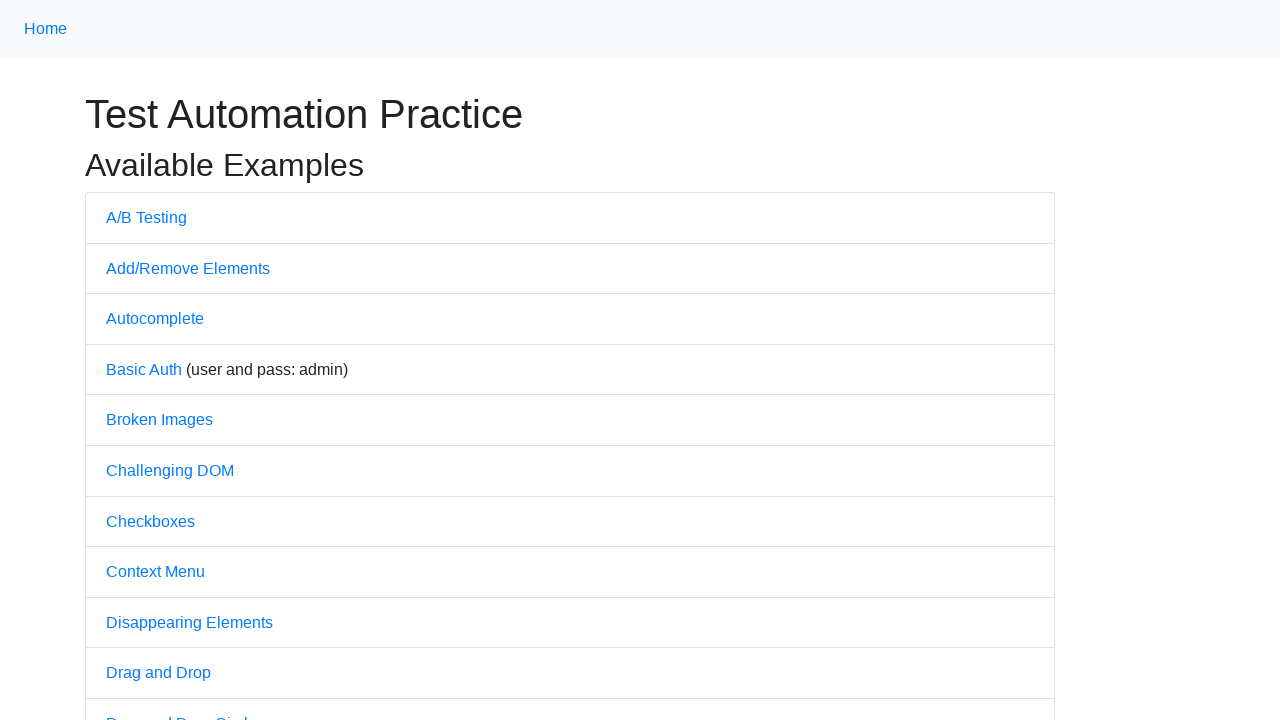

Located 'CYDEO' link element
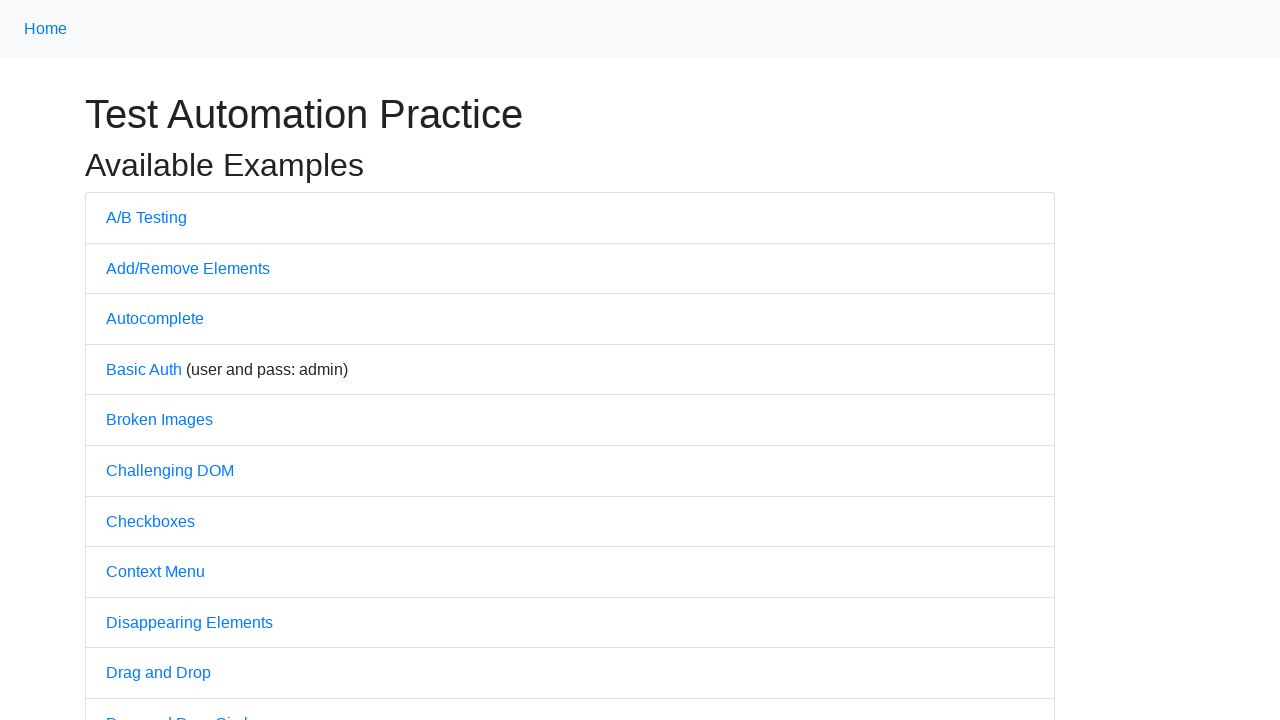

Scrolled down to 'CYDEO' link at the bottom of the page
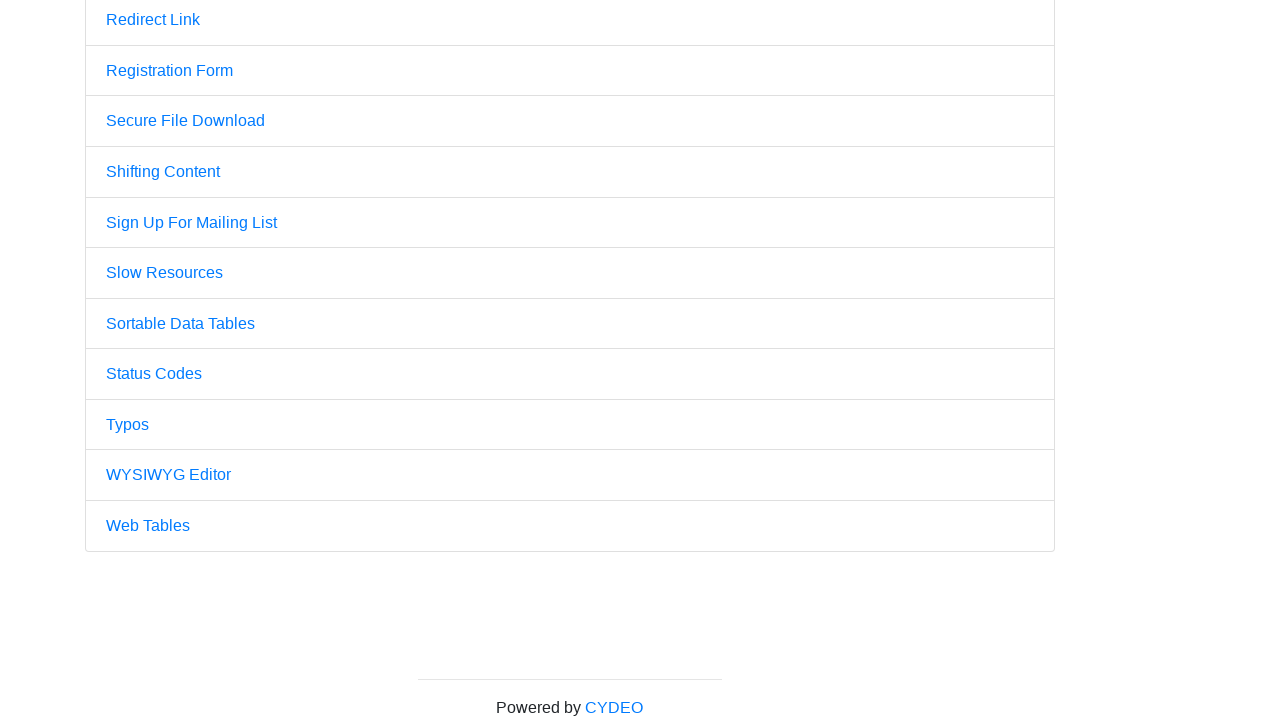

Waited 2 seconds to observe the scroll position
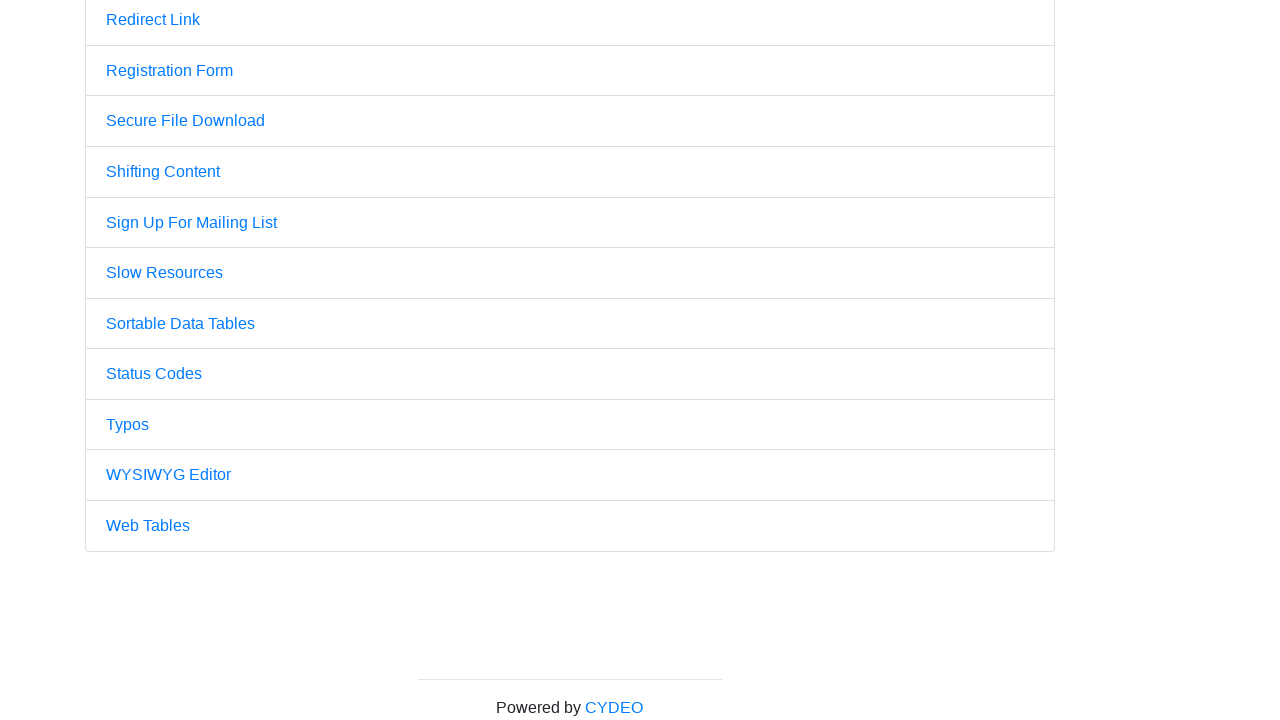

Pressed Page Up key to scroll back up
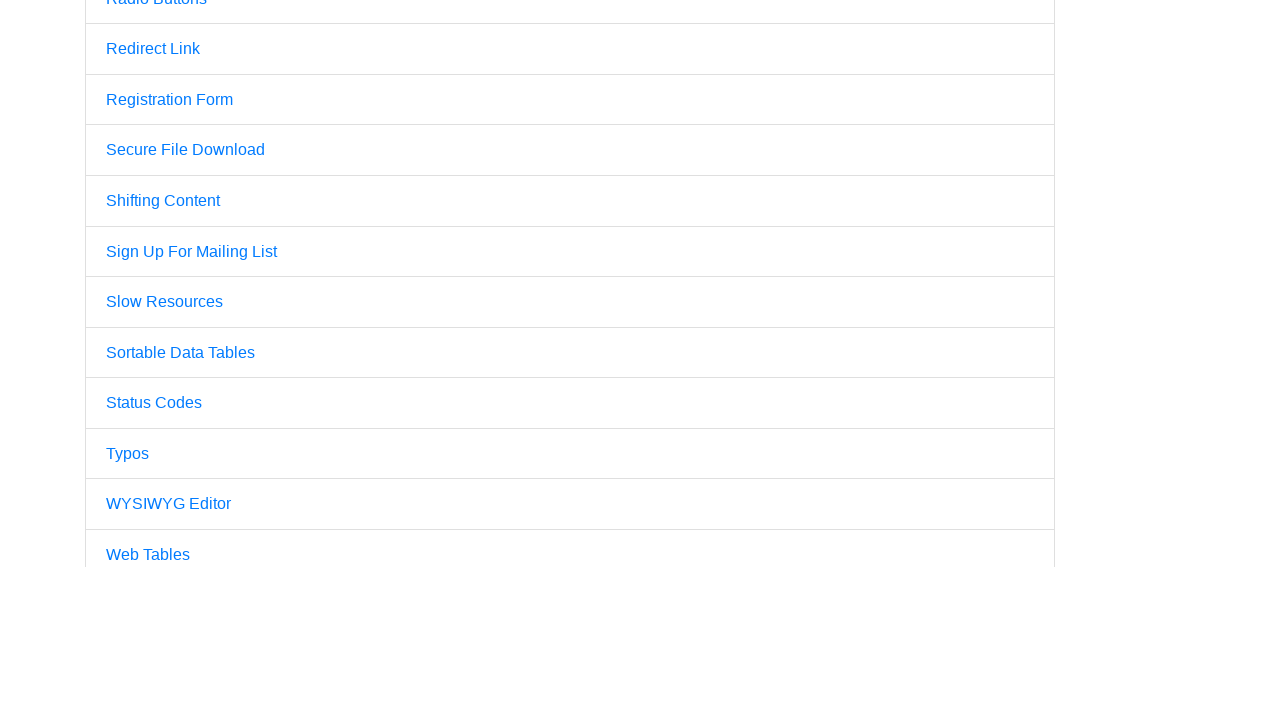

Pressed Page Up key again to continue scrolling up
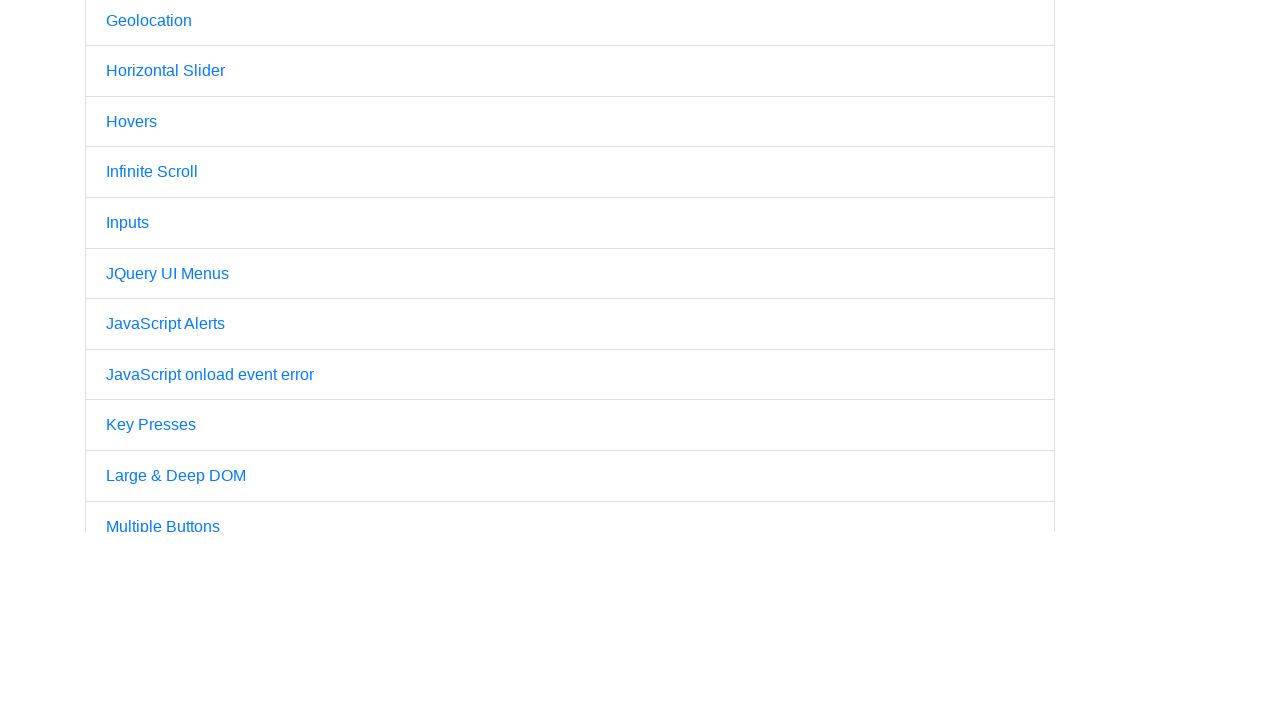

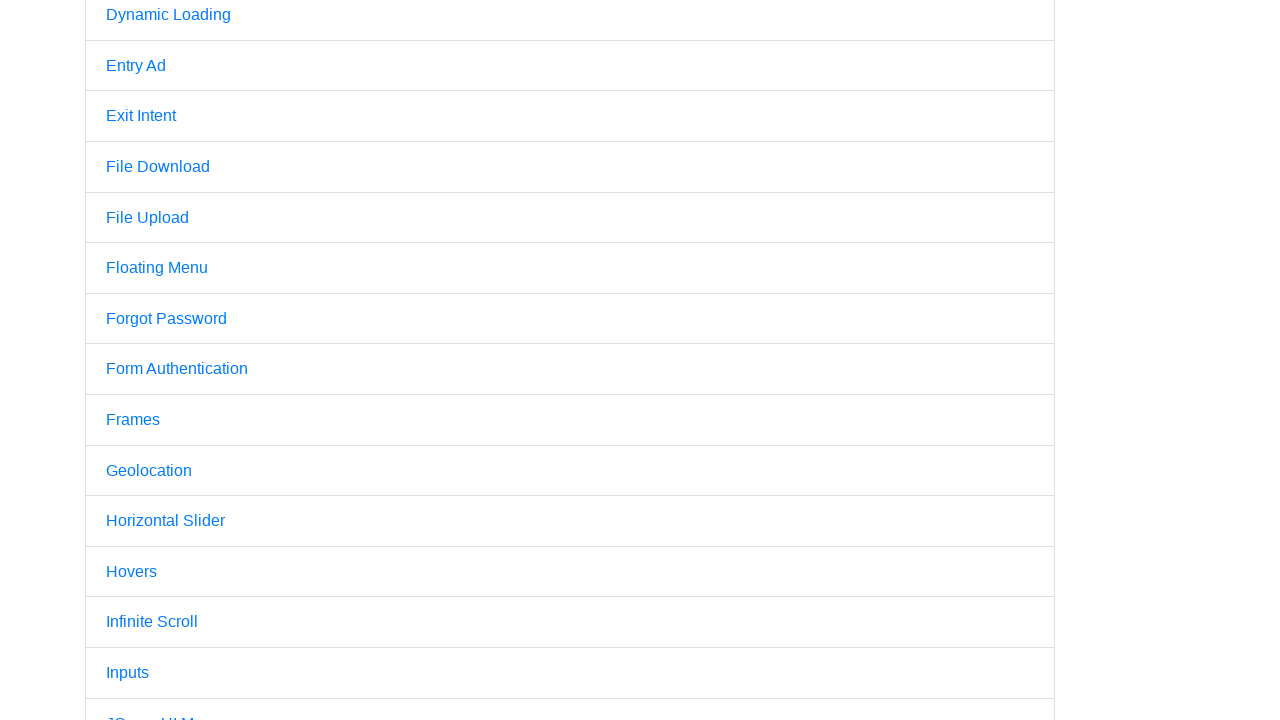